Tests a form with text fields by filling name, email, and addresses, using keyboard shortcuts to copy current address to permanent address field

Starting URL: https://demoqa.com/text-box

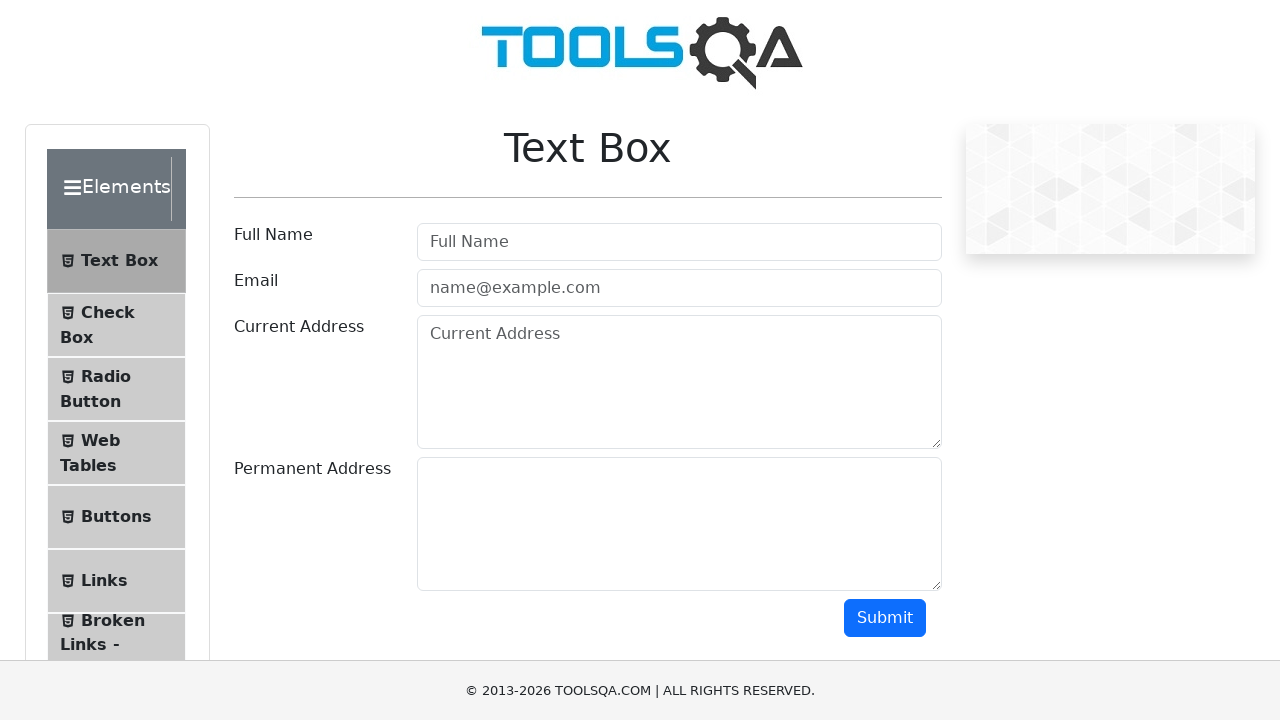

Filled username field with 'Anjali Dhawan' on #userName
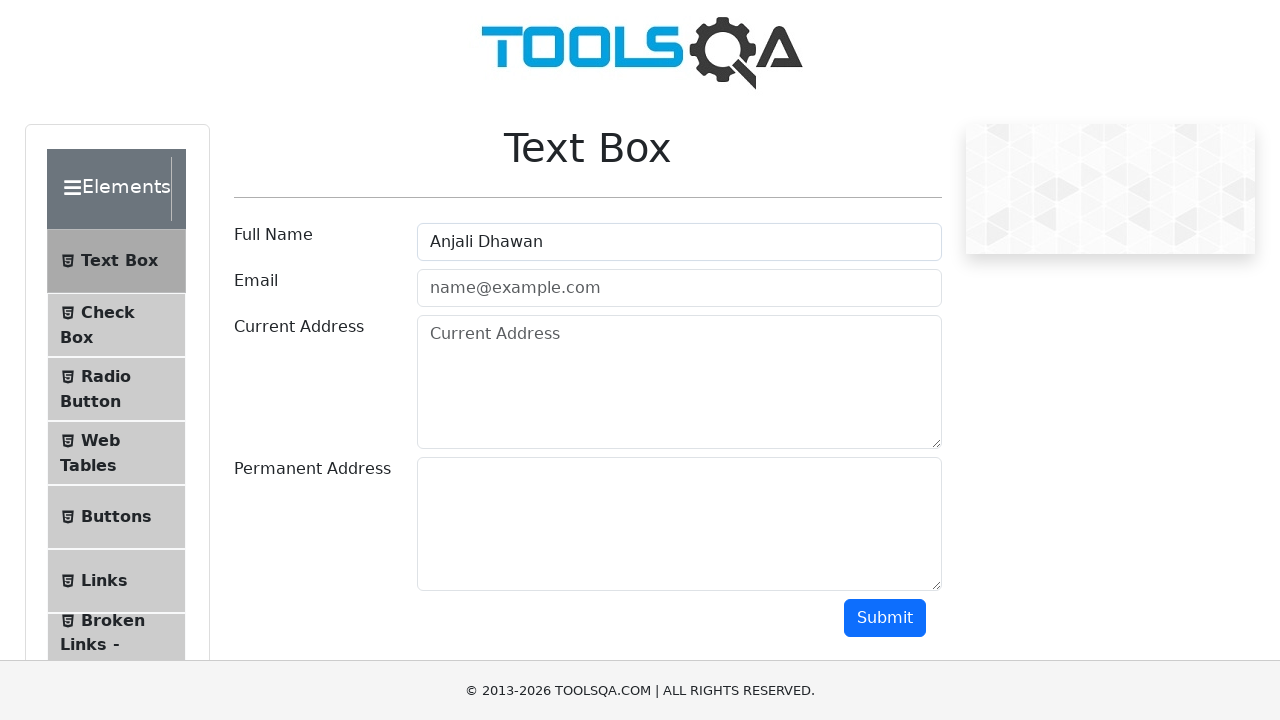

Filled email field with 'xyz@gmail.com' on #userEmail
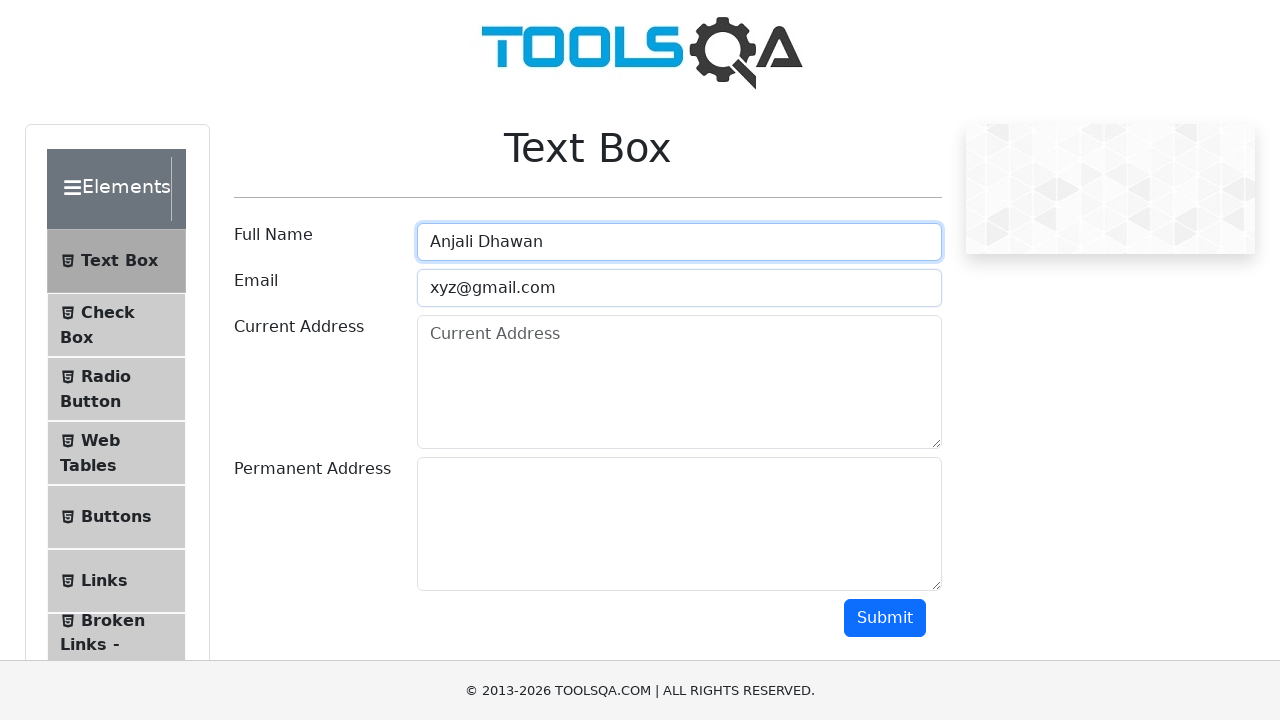

Filled current address field with '123, Road1, Street2' on #currentAddress
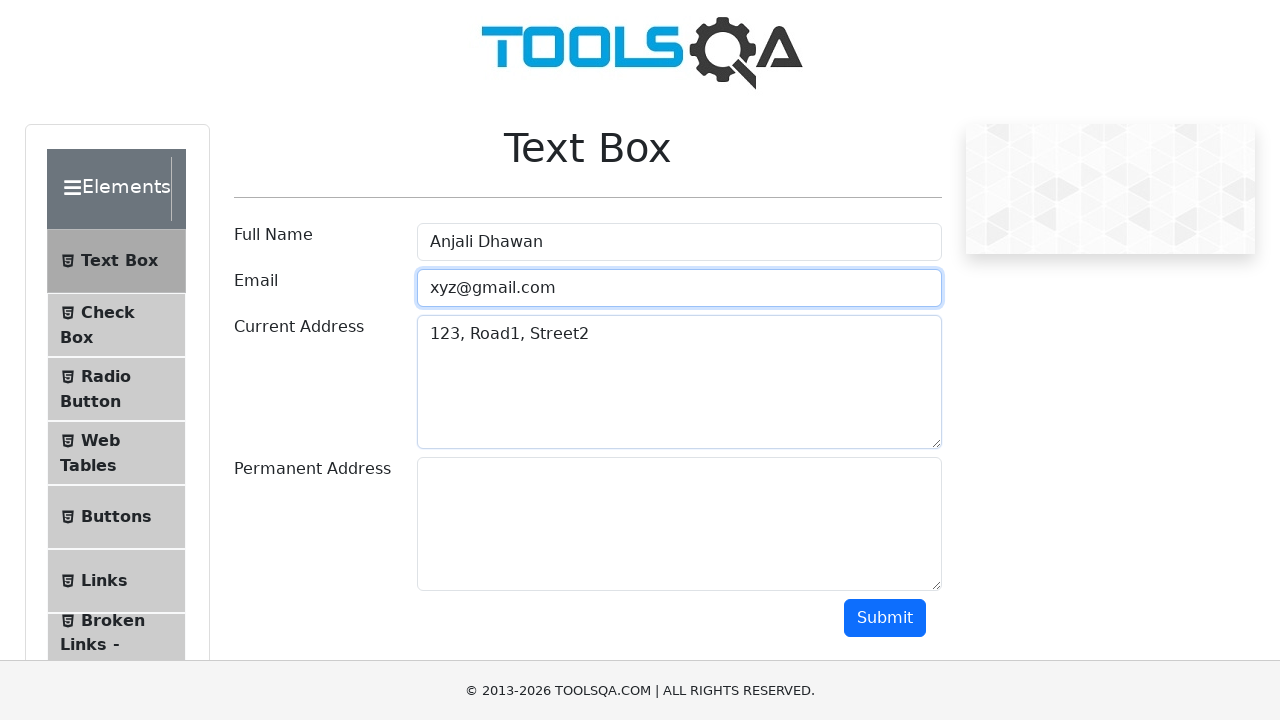

Focused on current address field on #currentAddress
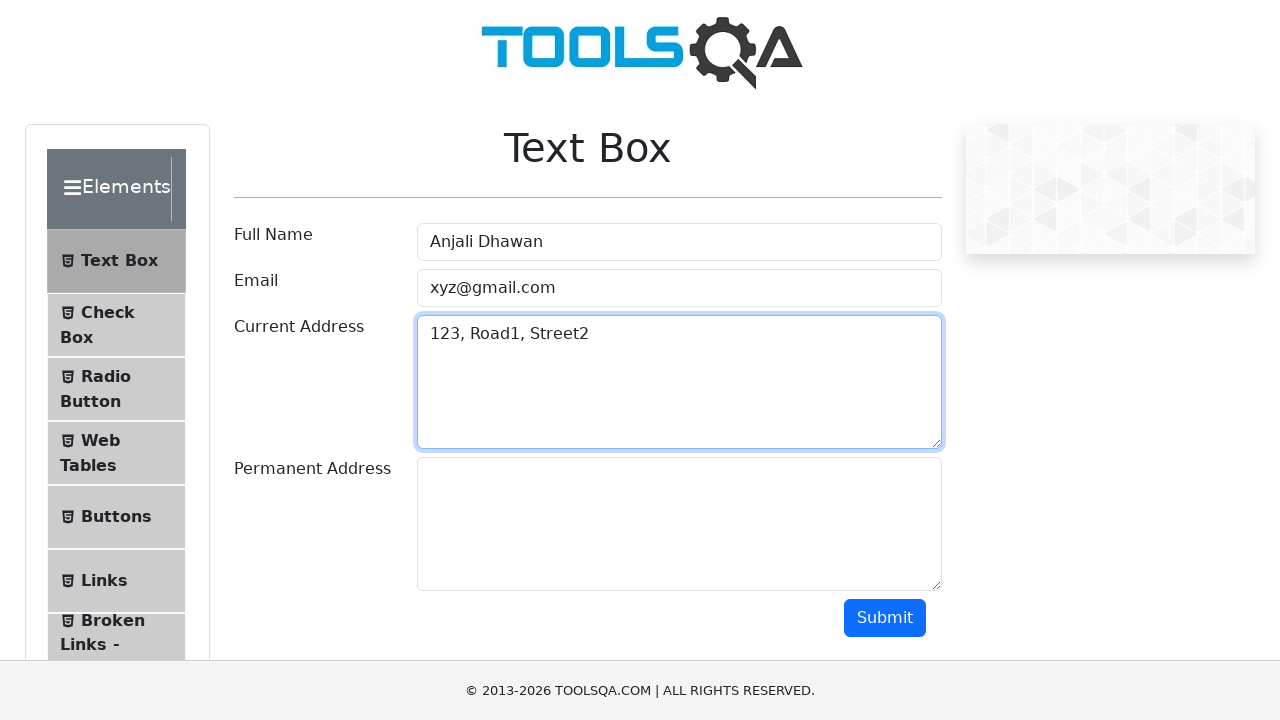

Selected all text in current address field using Ctrl+A
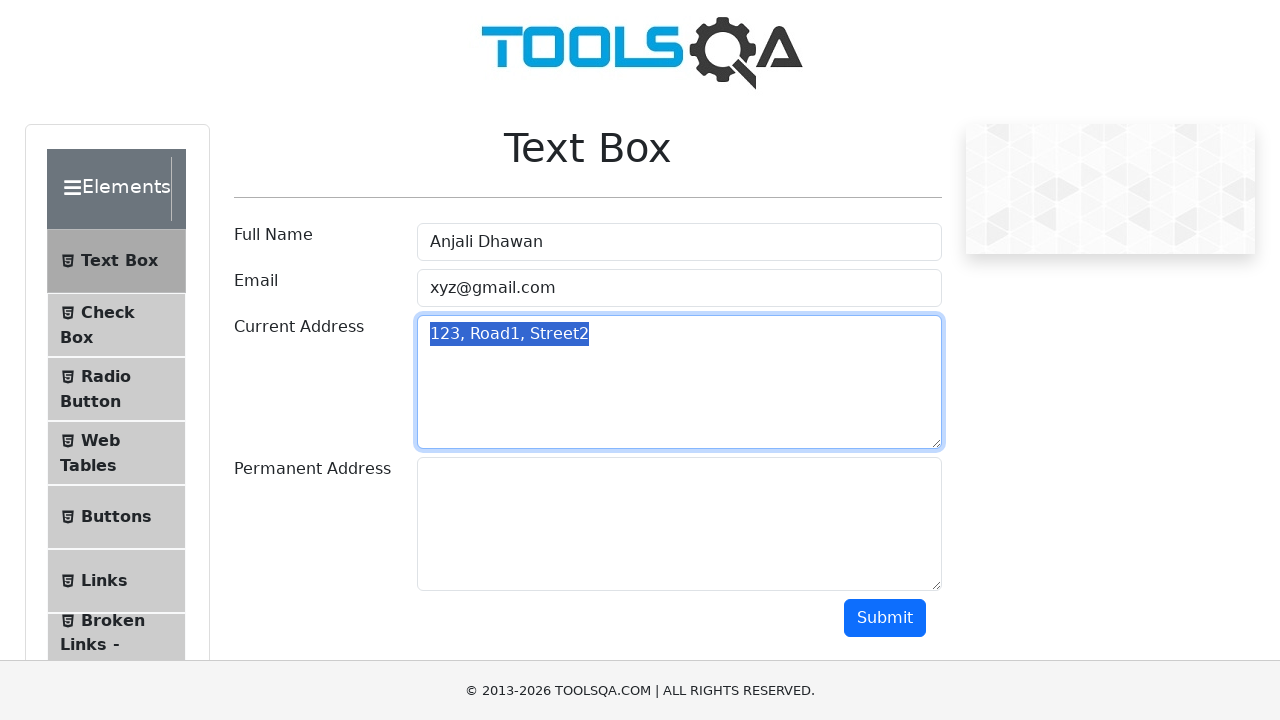

Copied selected text from current address field using Ctrl+C
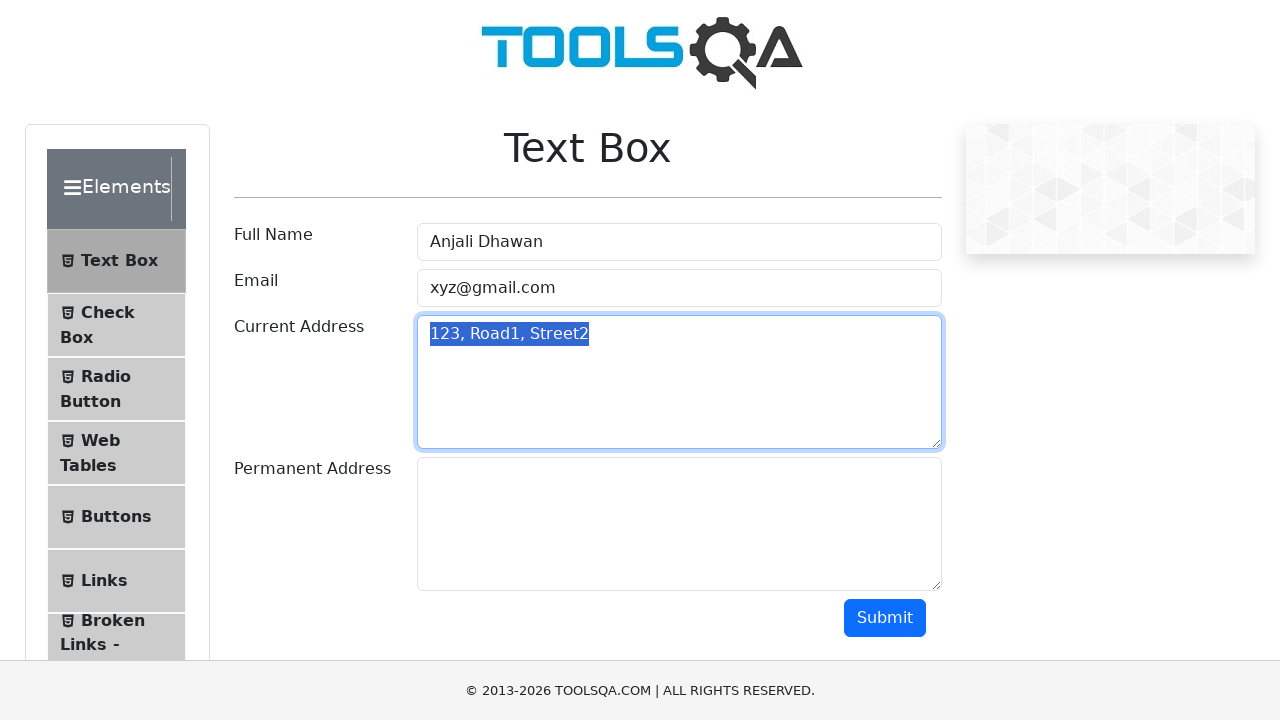

Moved to permanent address field using Tab
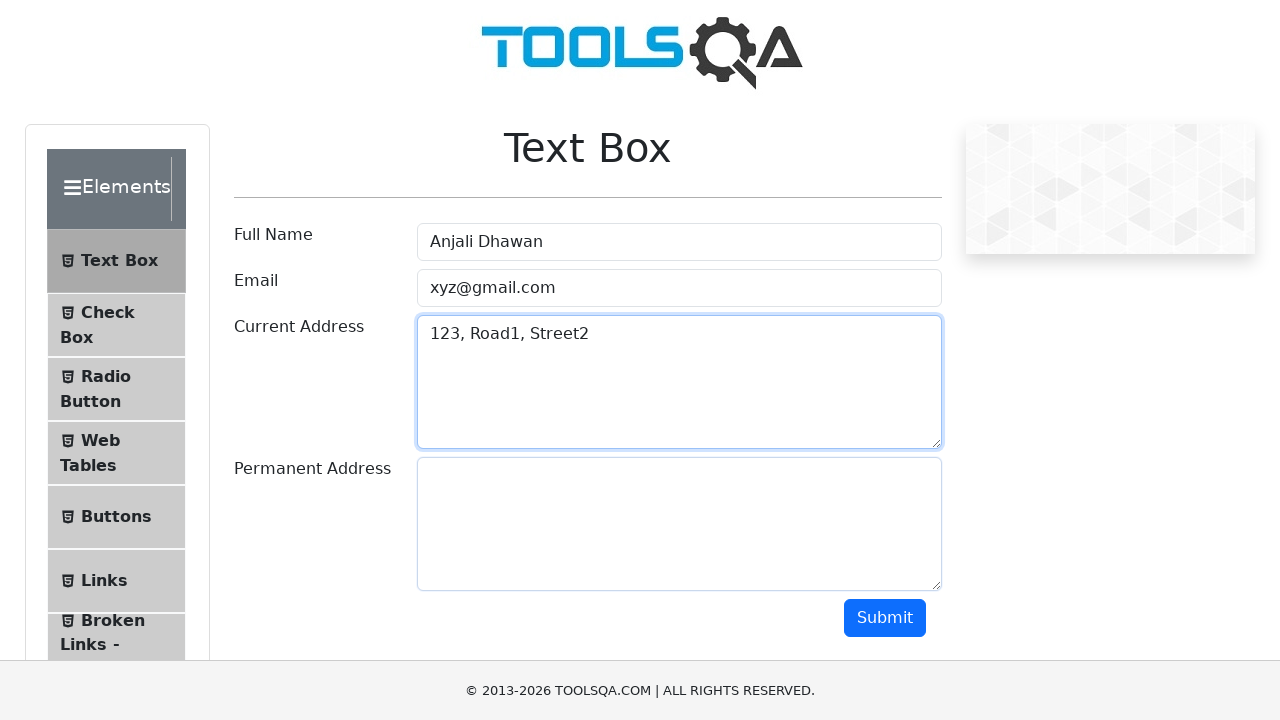

Pasted copied address to permanent address field using Ctrl+V
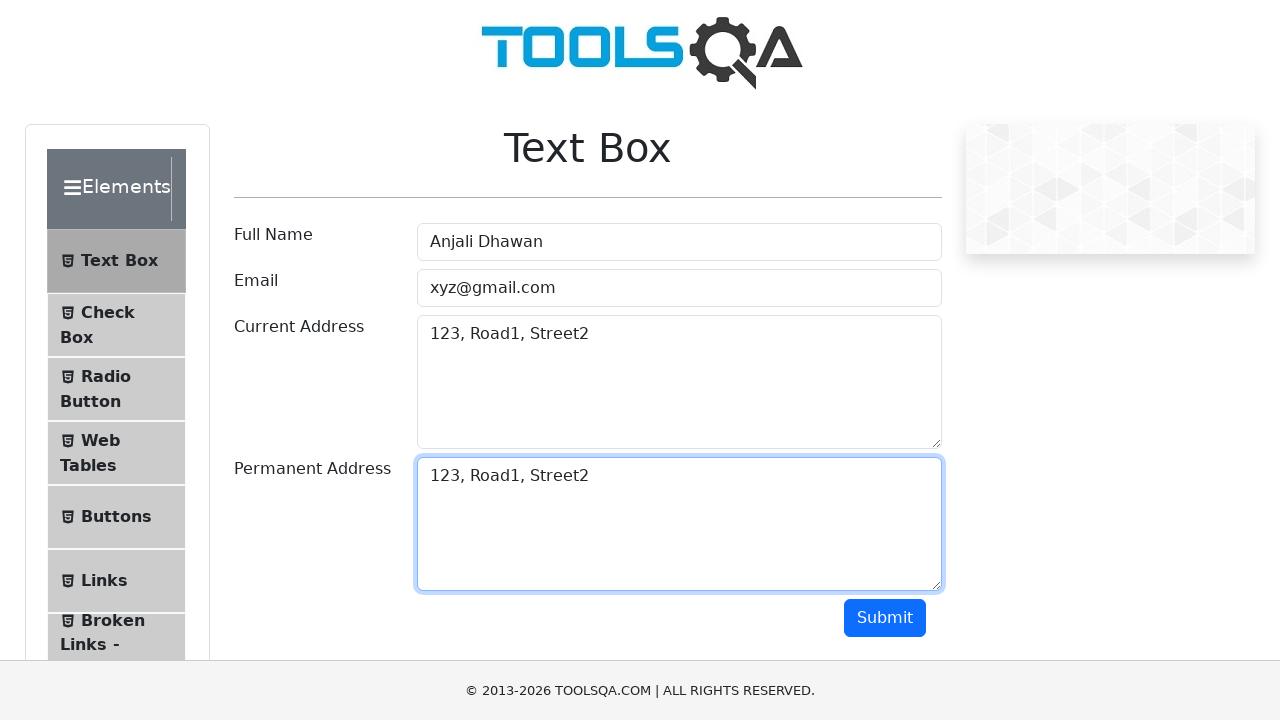

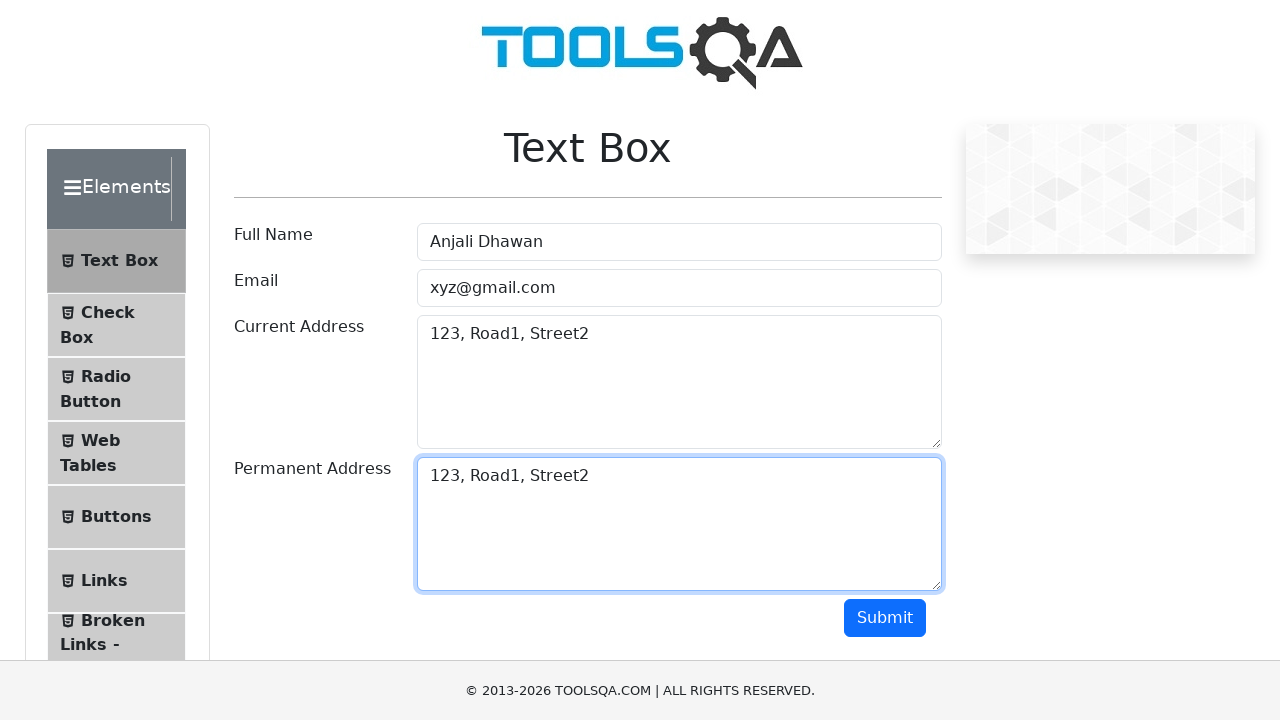